Tests iframe switching functionality on W3Schools TryIt editor by switching to the result iframe, clicking a button inside it, switching back to the parent frame, and clicking the home link.

Starting URL: https://www.w3schools.com/js/tryit.asp?filename=tryjs_myfirst

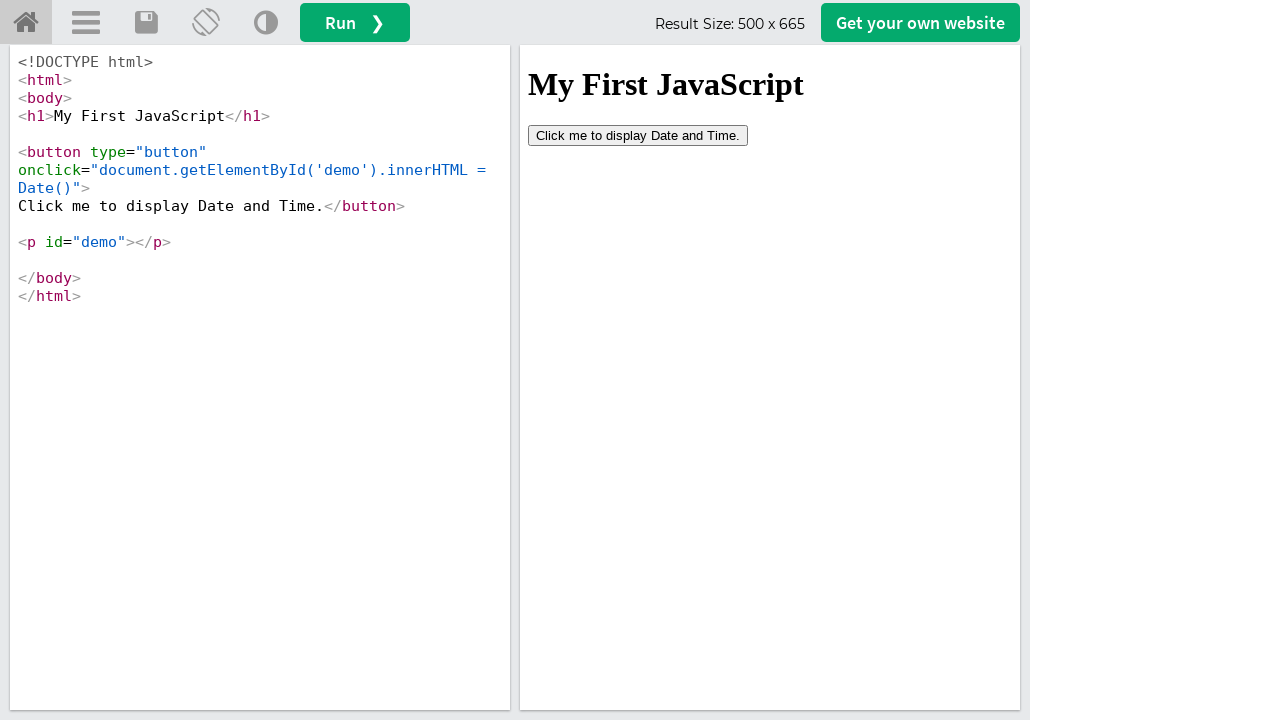

Navigated to W3Schools TryIt editor page
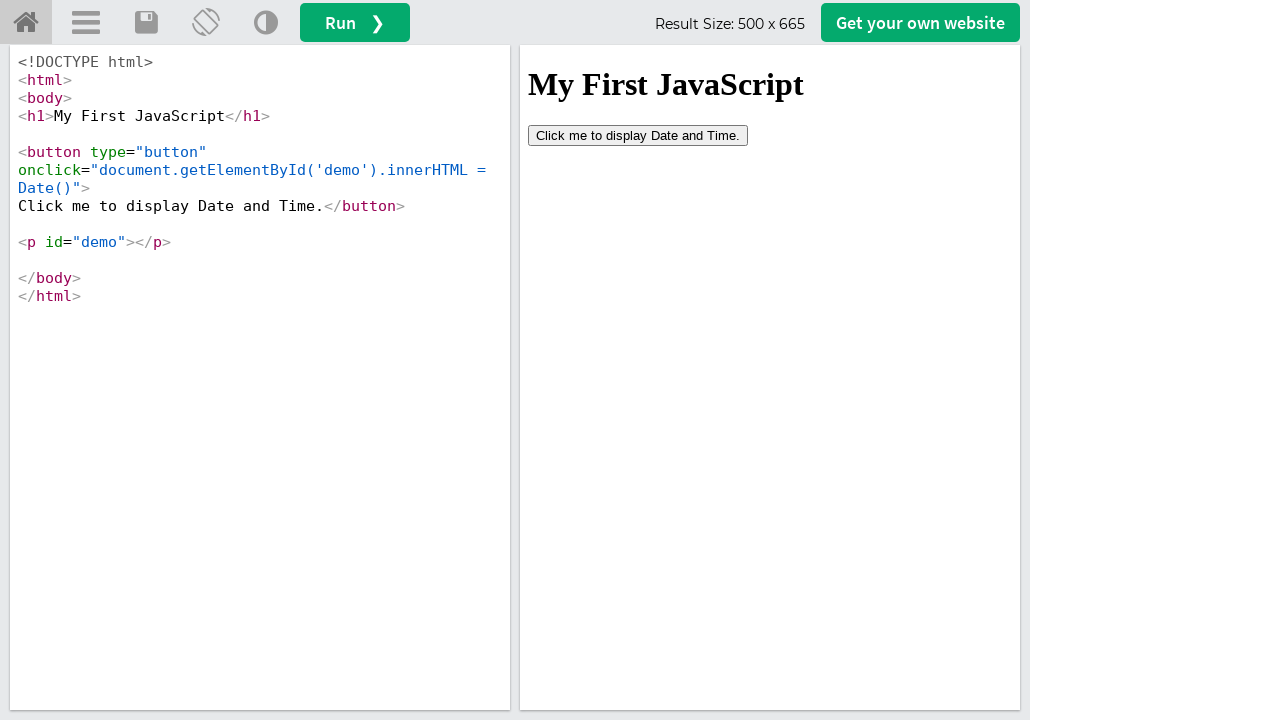

Located the result iframe (#iframeResult)
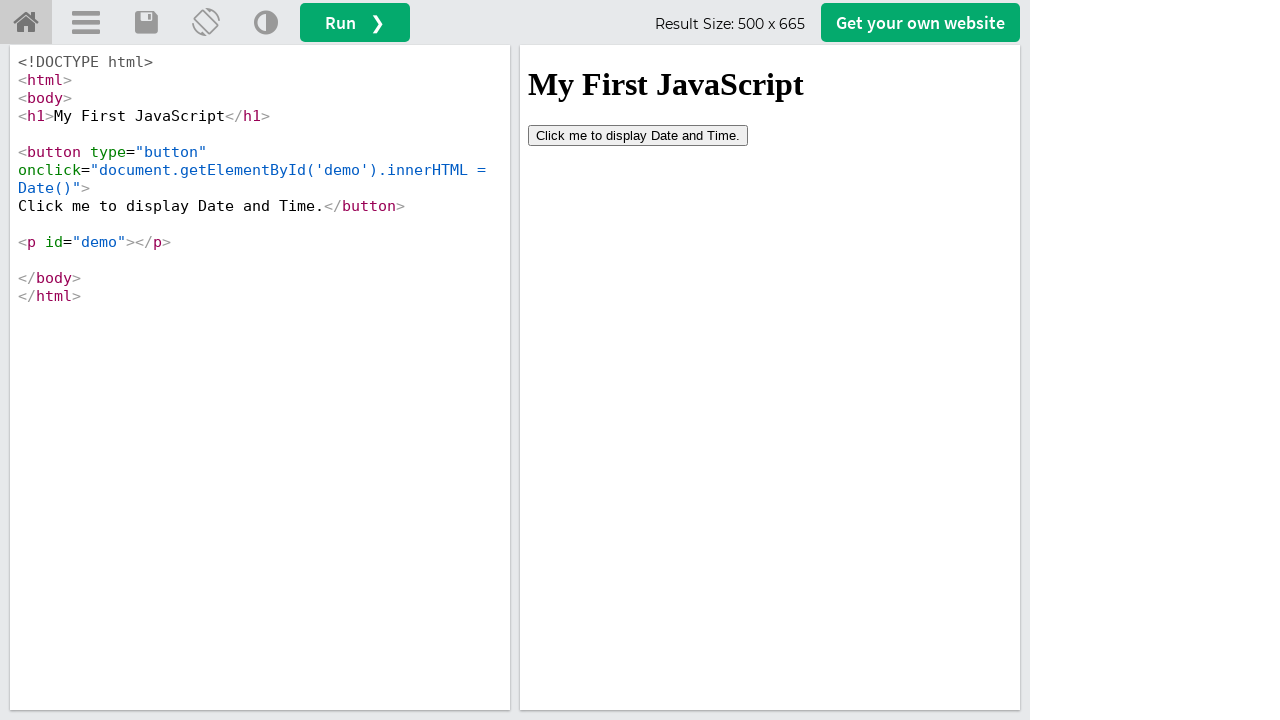

Clicked button inside the result iframe at (638, 135) on #iframeResult >> internal:control=enter-frame >> button[type='button']
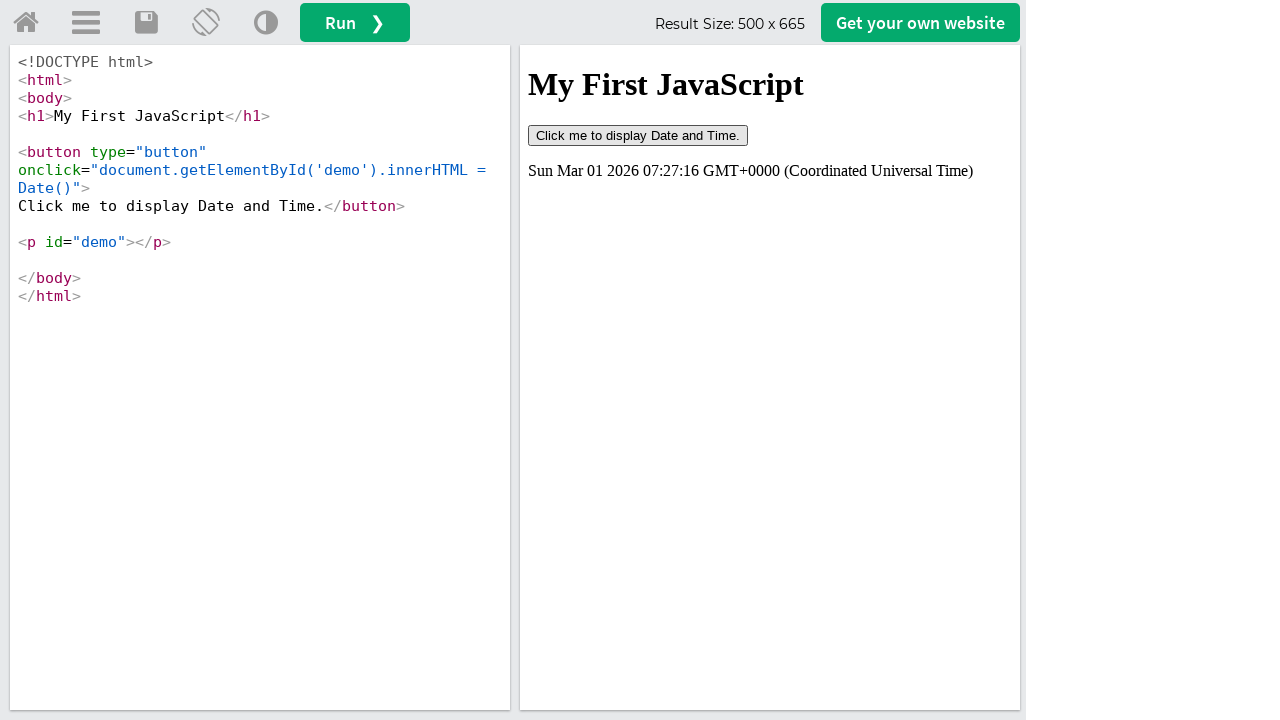

Clicked 'Try it Home' link in parent frame at (26, 23) on a#tryhome
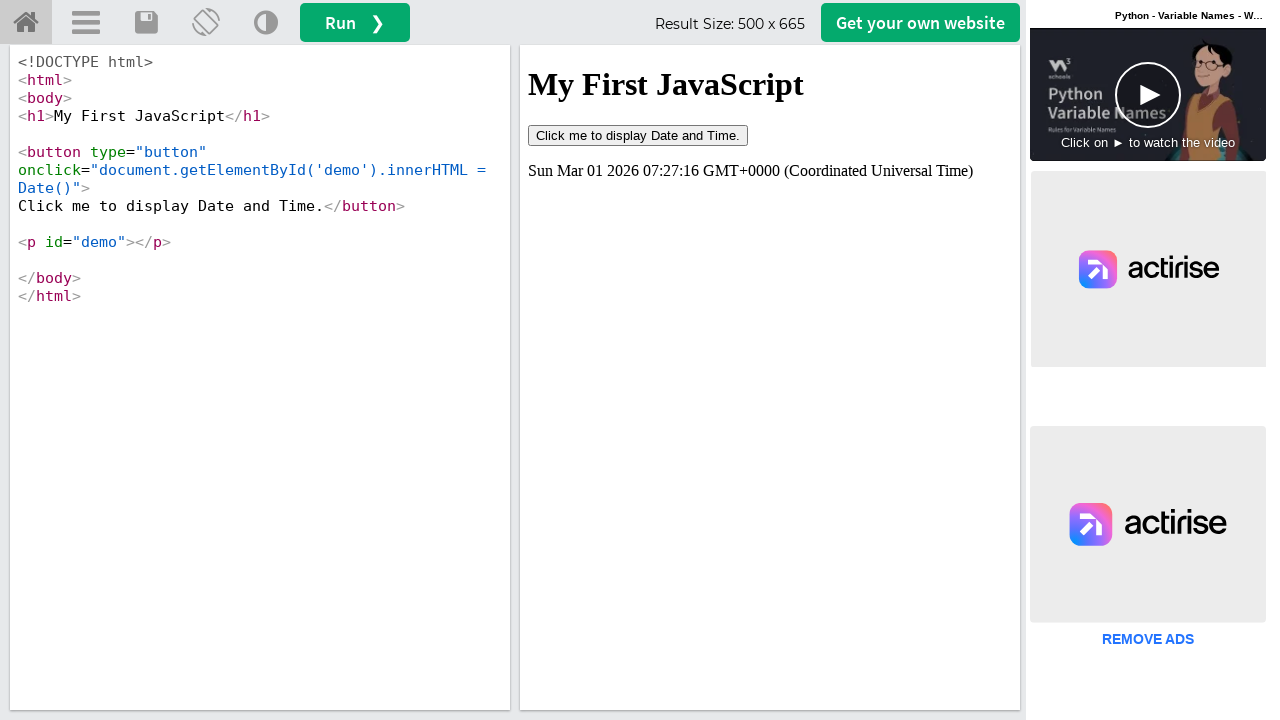

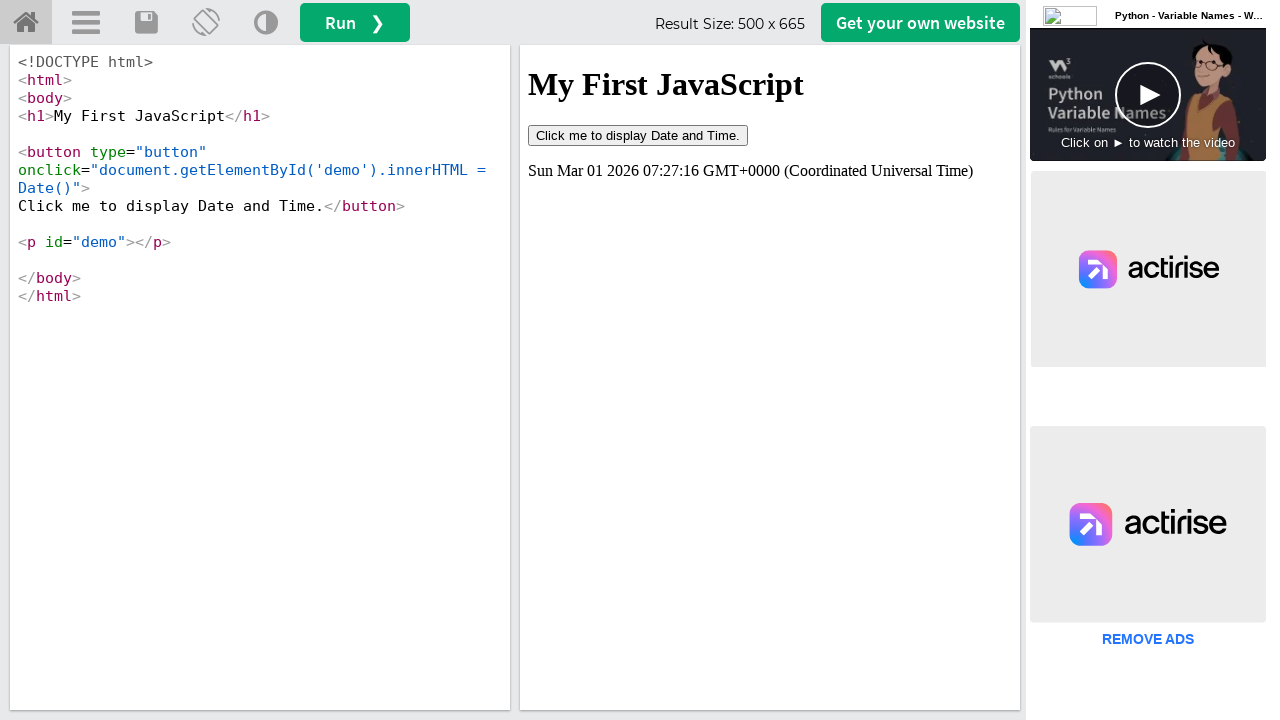